Tests state selection from dropdown by selecting different states using different methods and verifying the final selection

Starting URL: https://practice.cydeo.com/dropdown

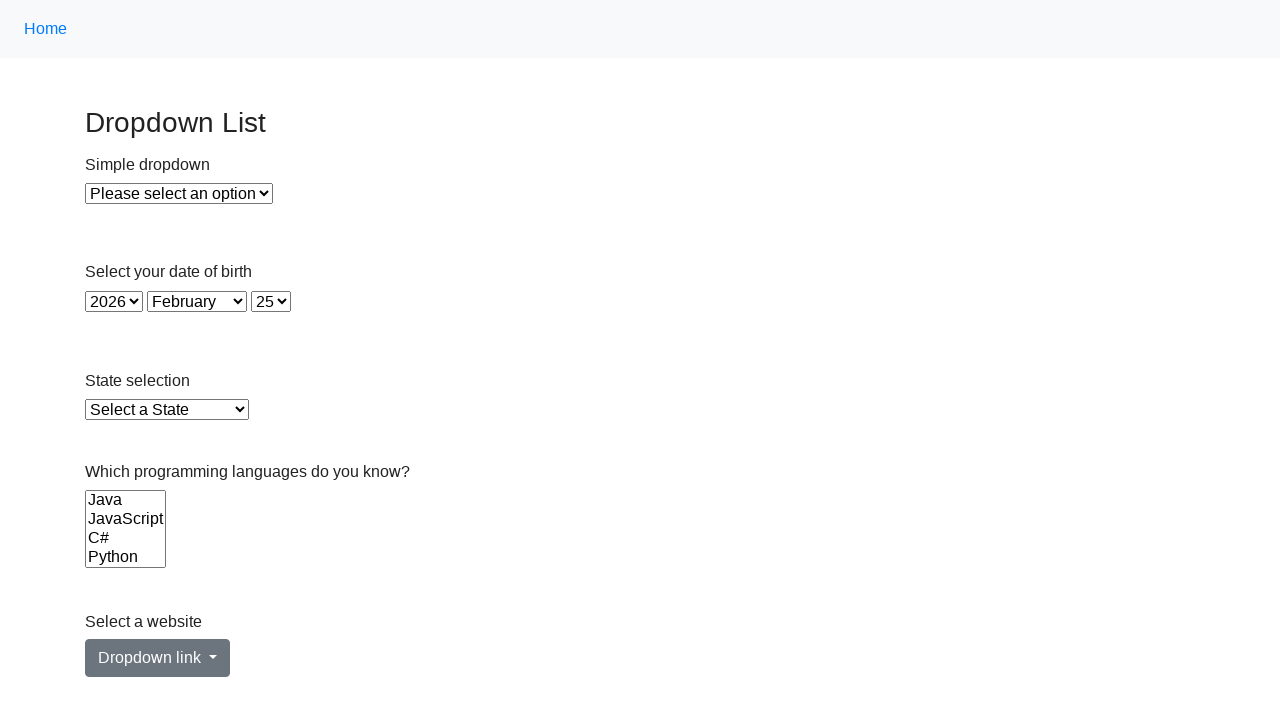

Located state dropdown element
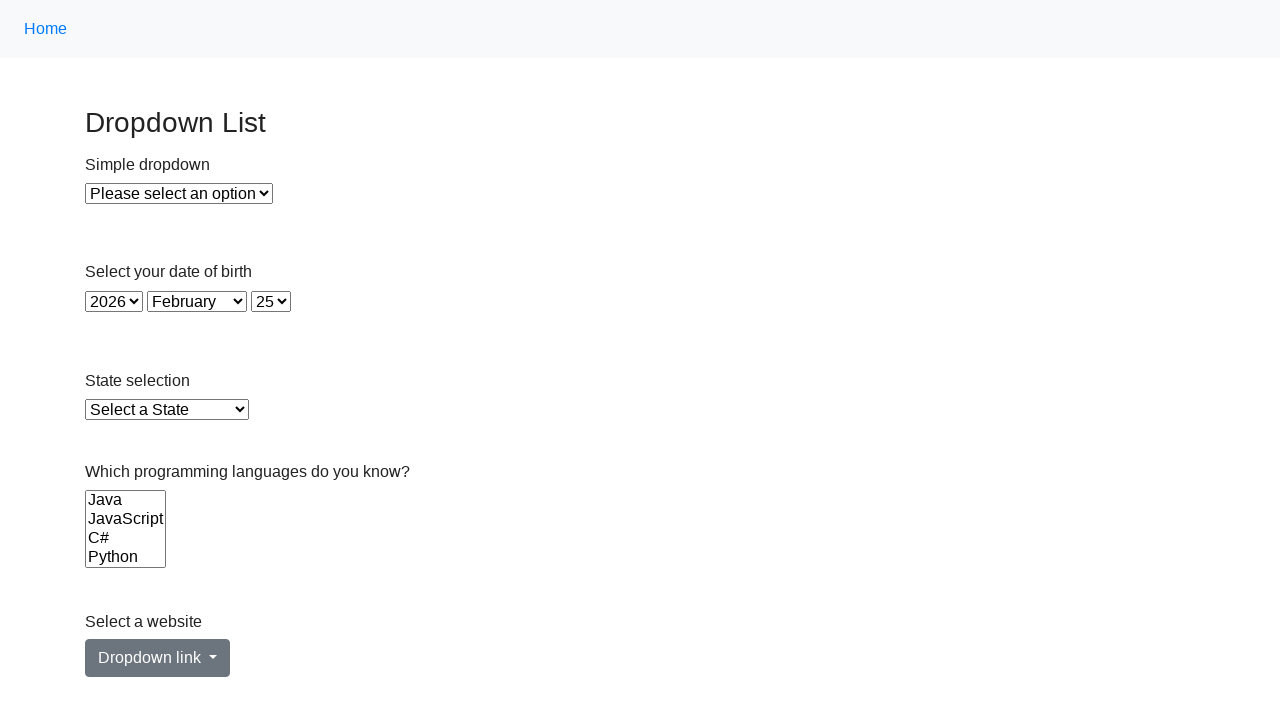

Selected Illinois from dropdown by visible text on select#state
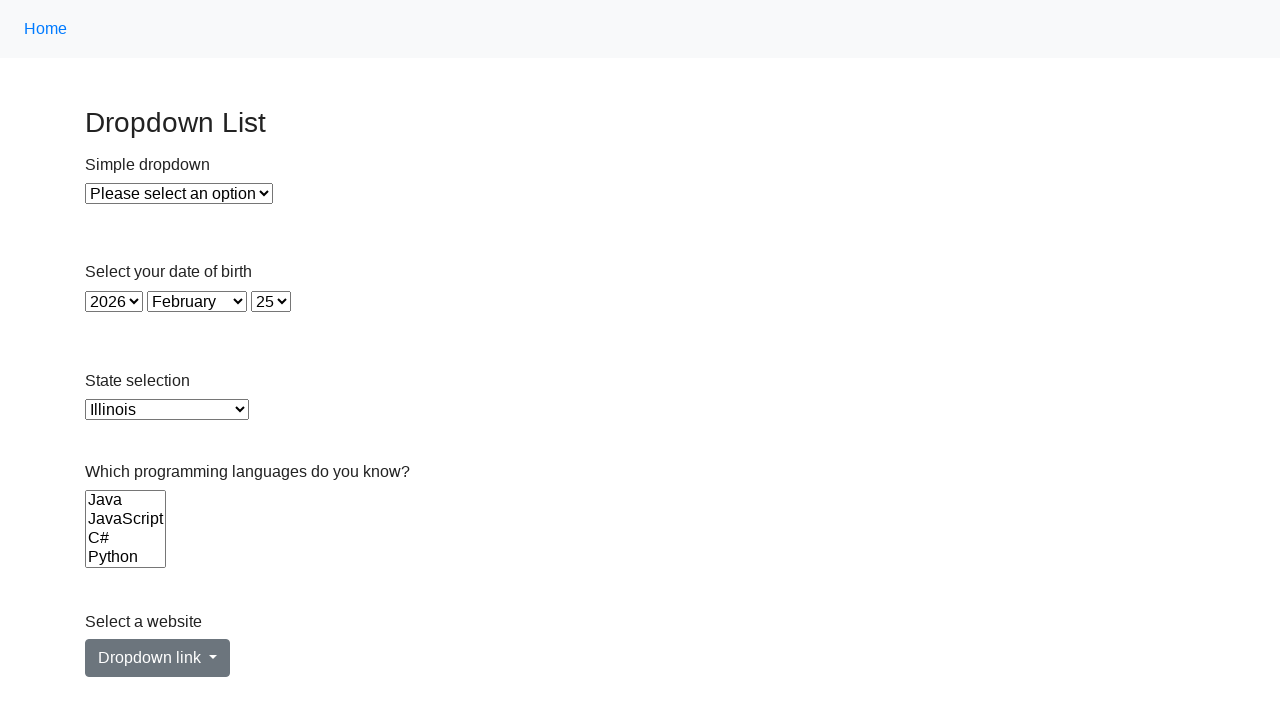

Selected Virginia from dropdown by value 'VA' on select#state
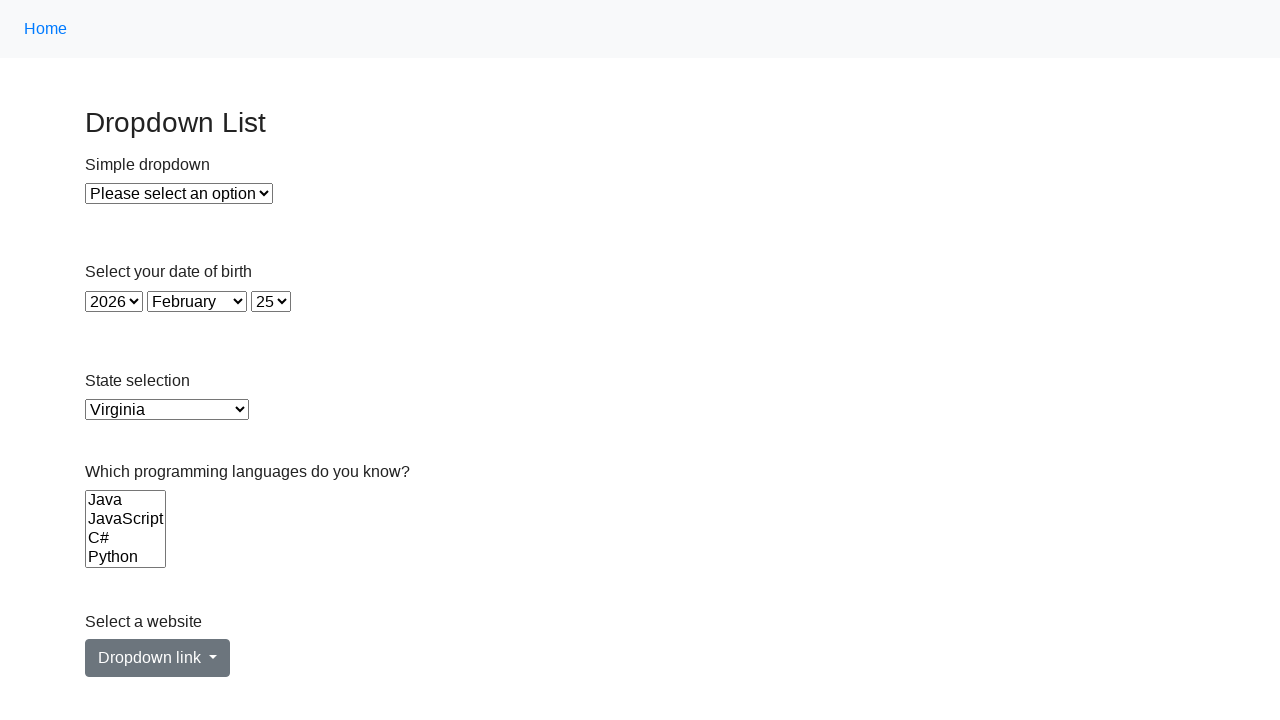

Selected California from dropdown by index 5 on select#state
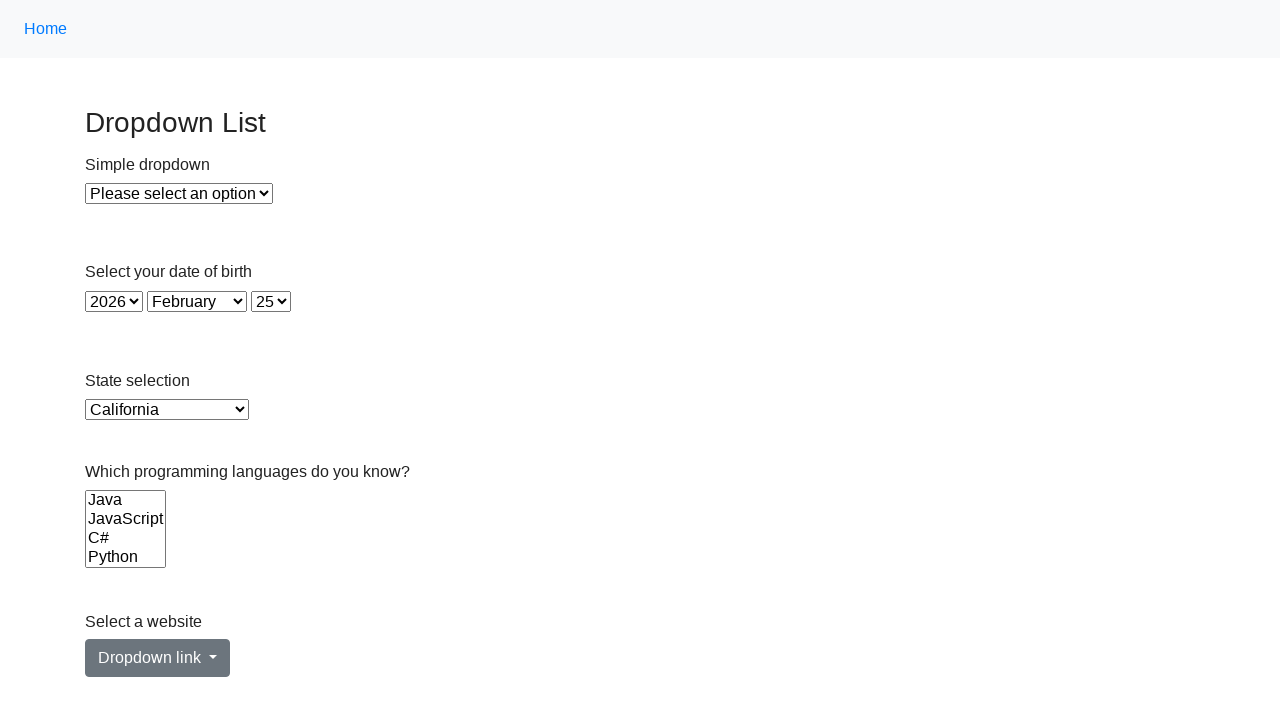

Verified final selection is California
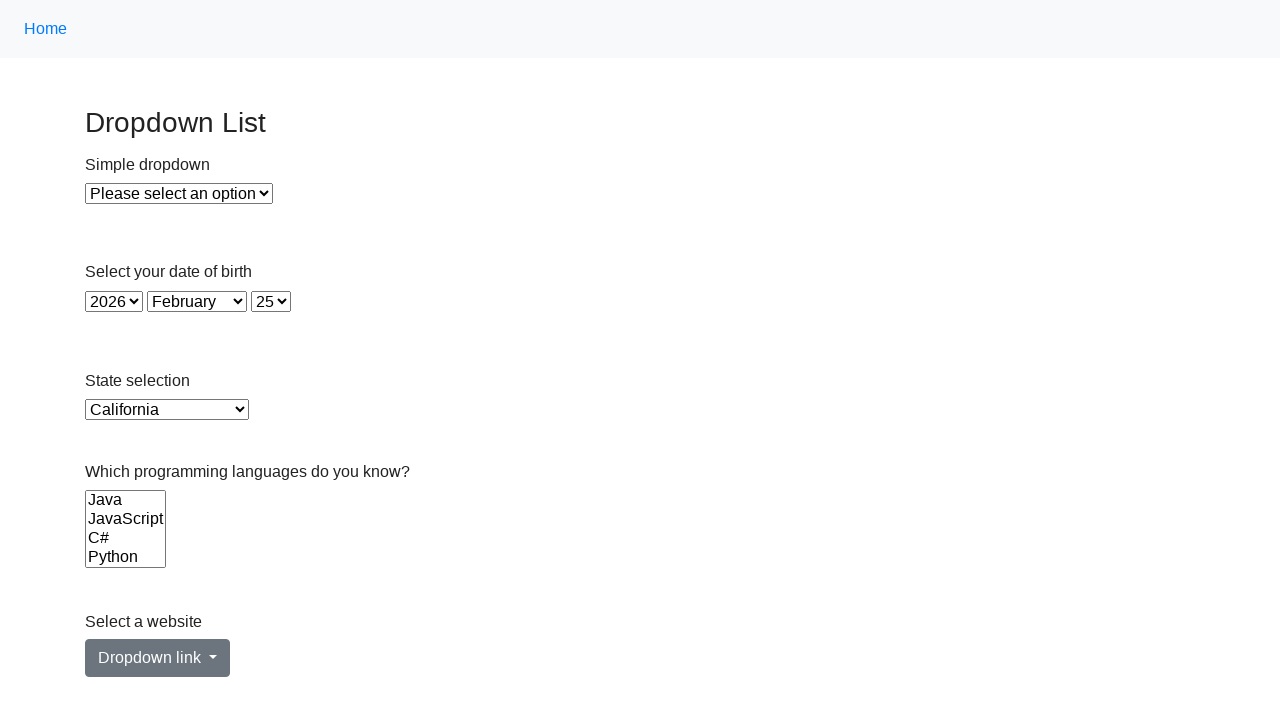

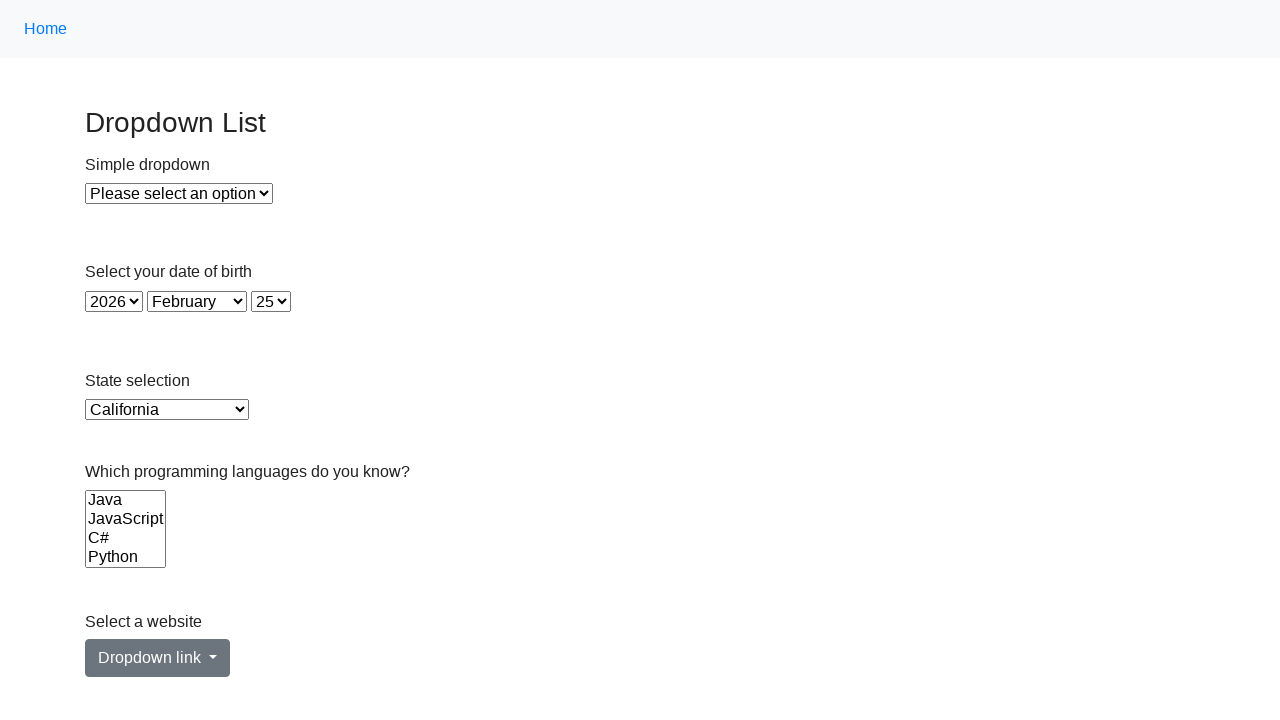